Tests conditional commands on a blog page by checking if a button is enabled and selecting a checkbox to verify its state

Starting URL: https://omayo.blogspot.com/

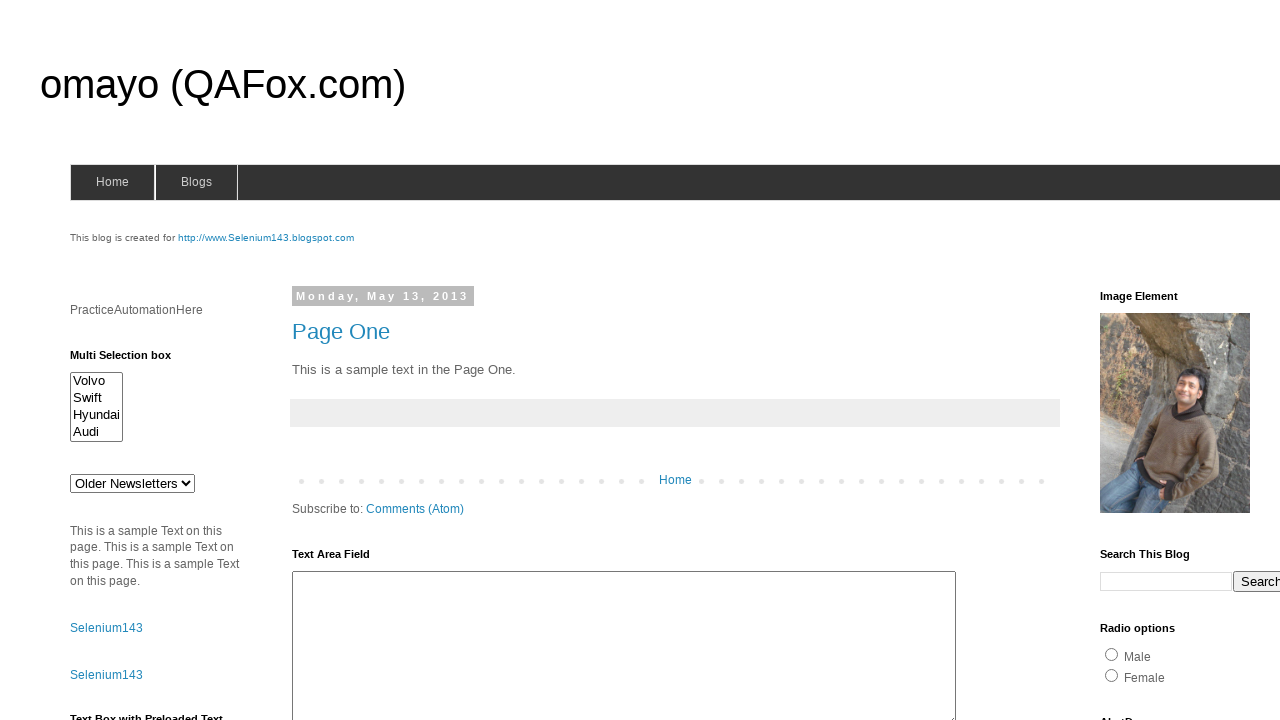

Located button element with id 'but1'
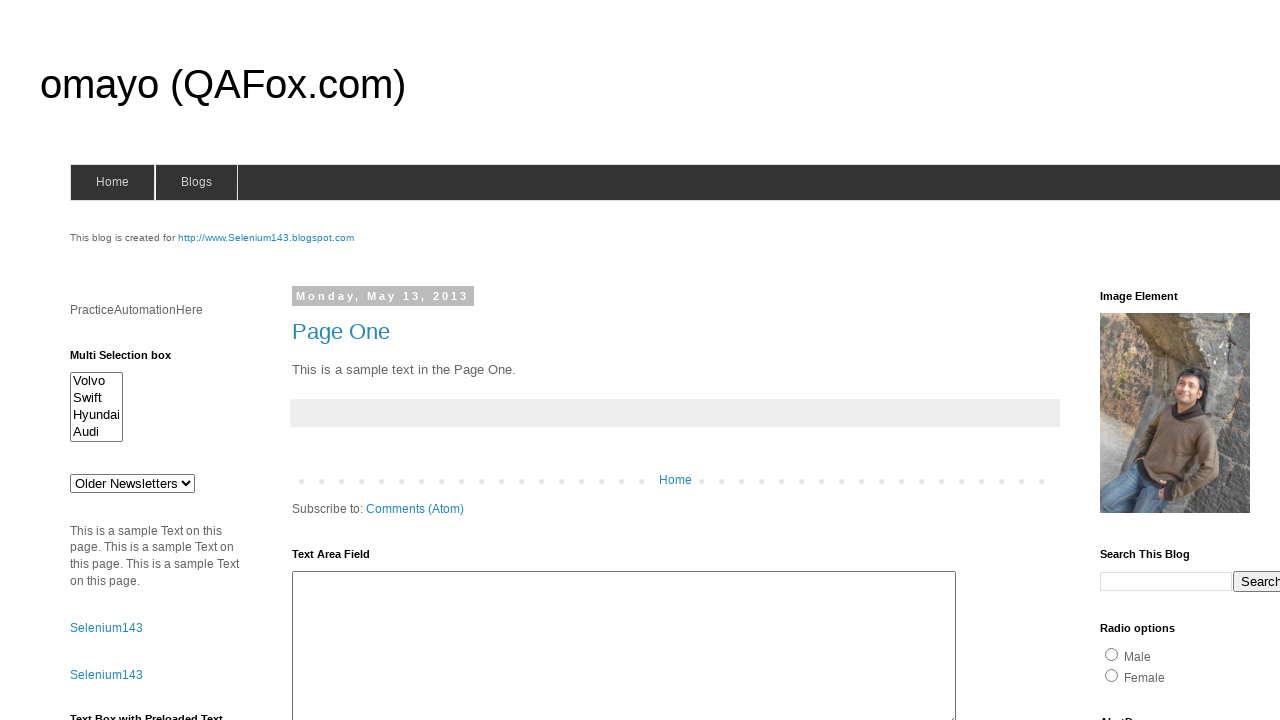

Checked if button is enabled: False
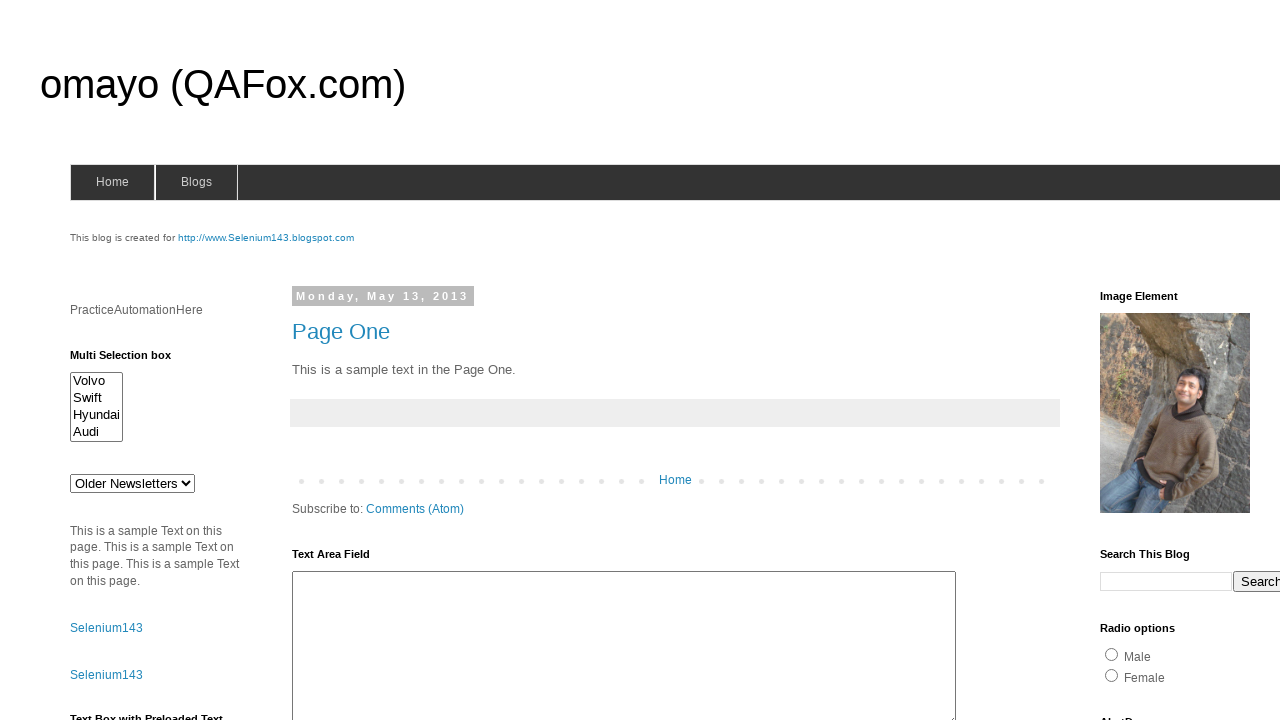

Located checkbox element with id 'checkbox2'
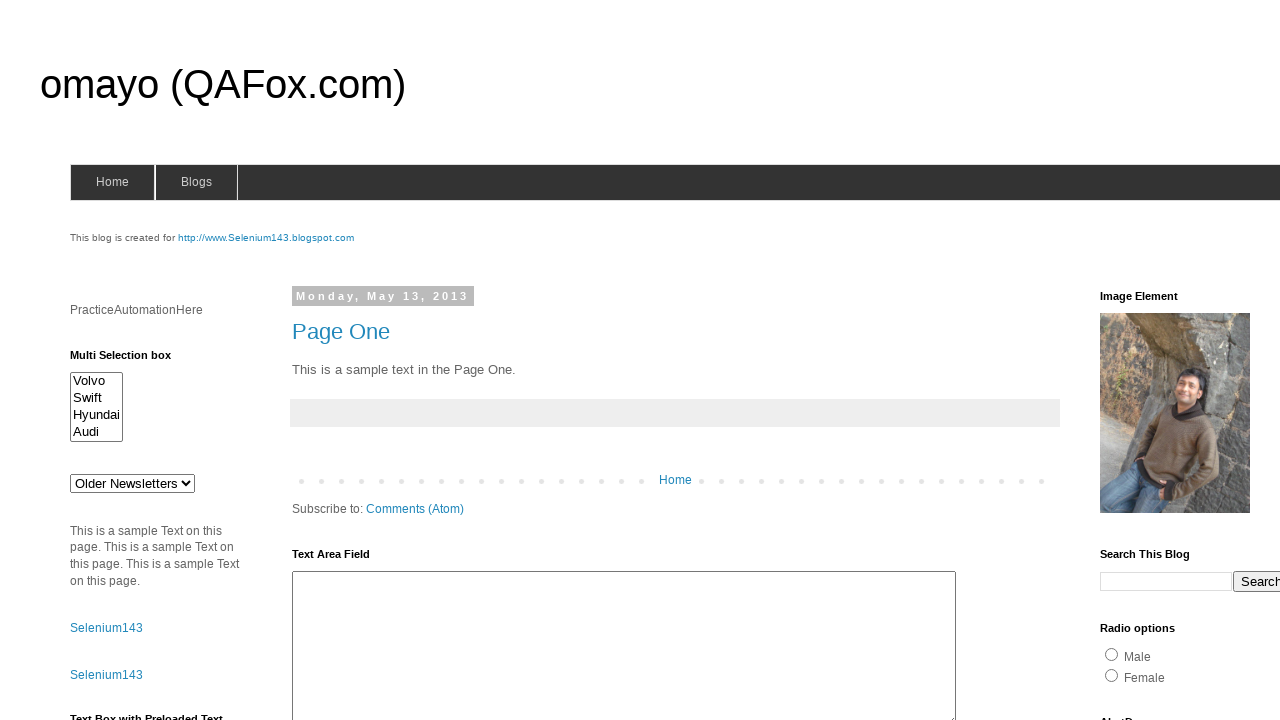

Clicked checkbox to toggle its state at (1200, 361) on xpath=//*[@id='checkbox2']
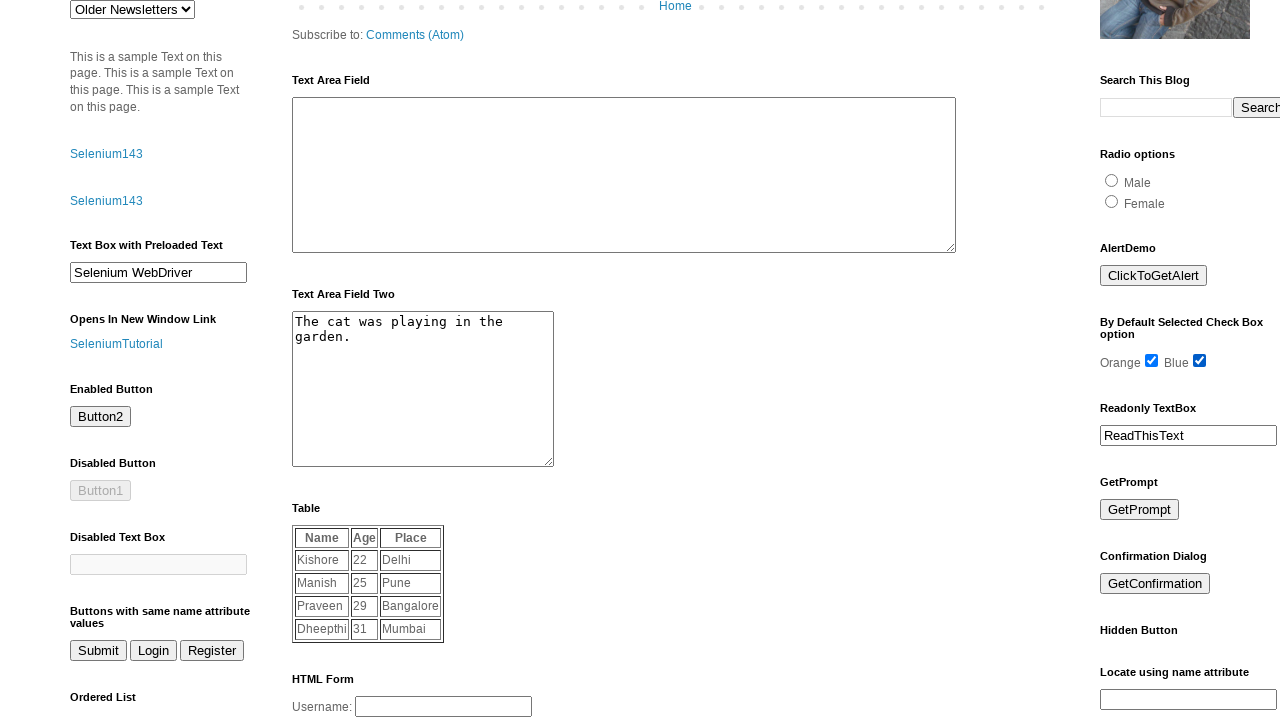

Verified checkbox is selected: True
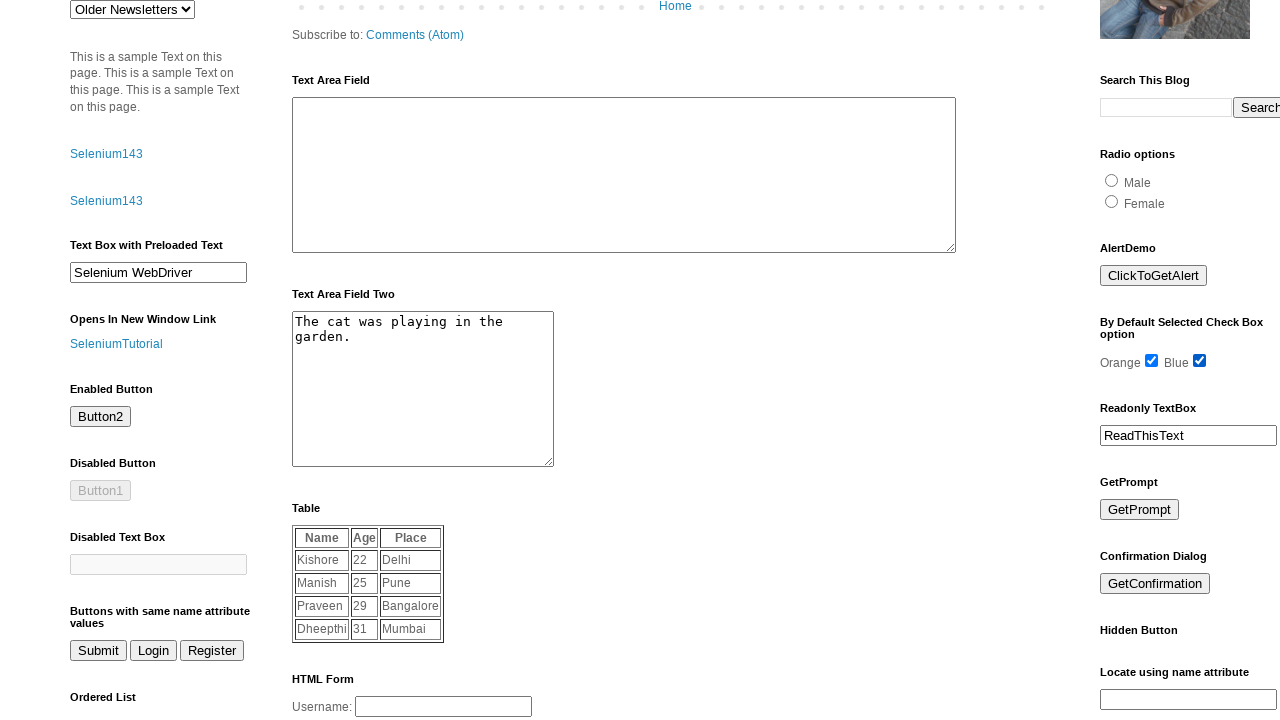

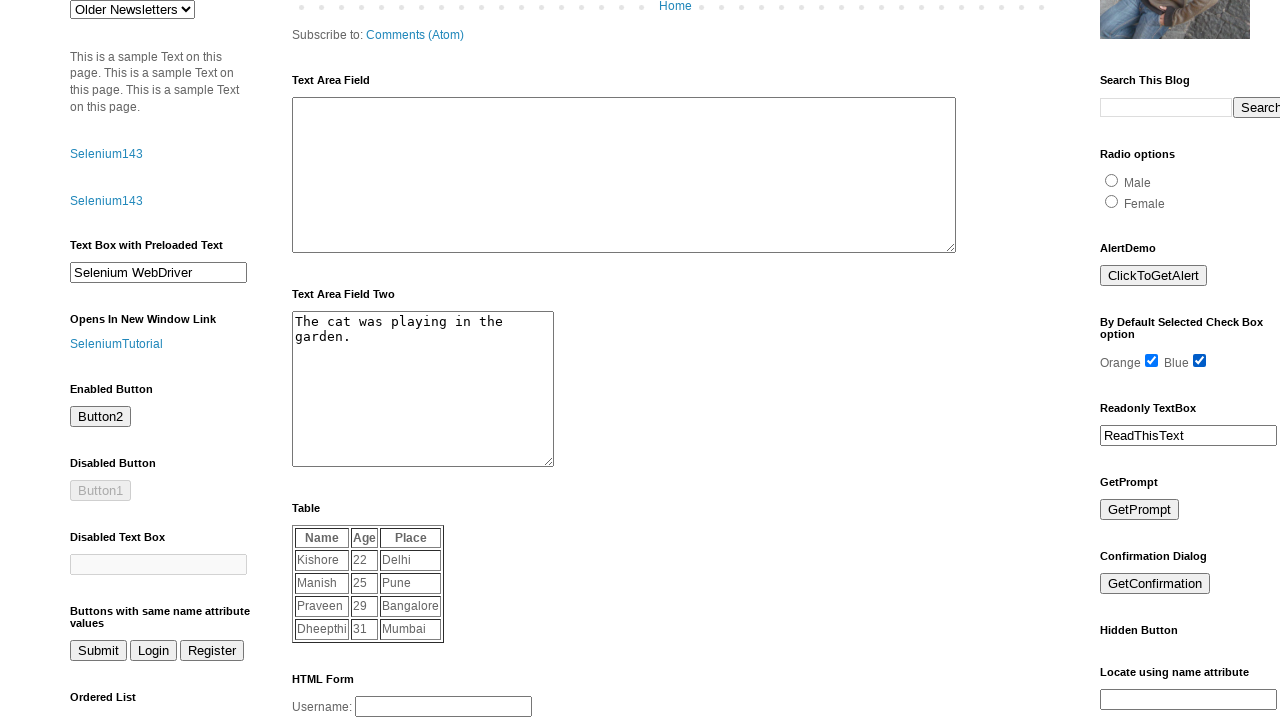